Tests single file upload functionality by selecting a file for upload and then clearing the file selection on a practice upload page.

Starting URL: https://practice.expandtesting.com/upload

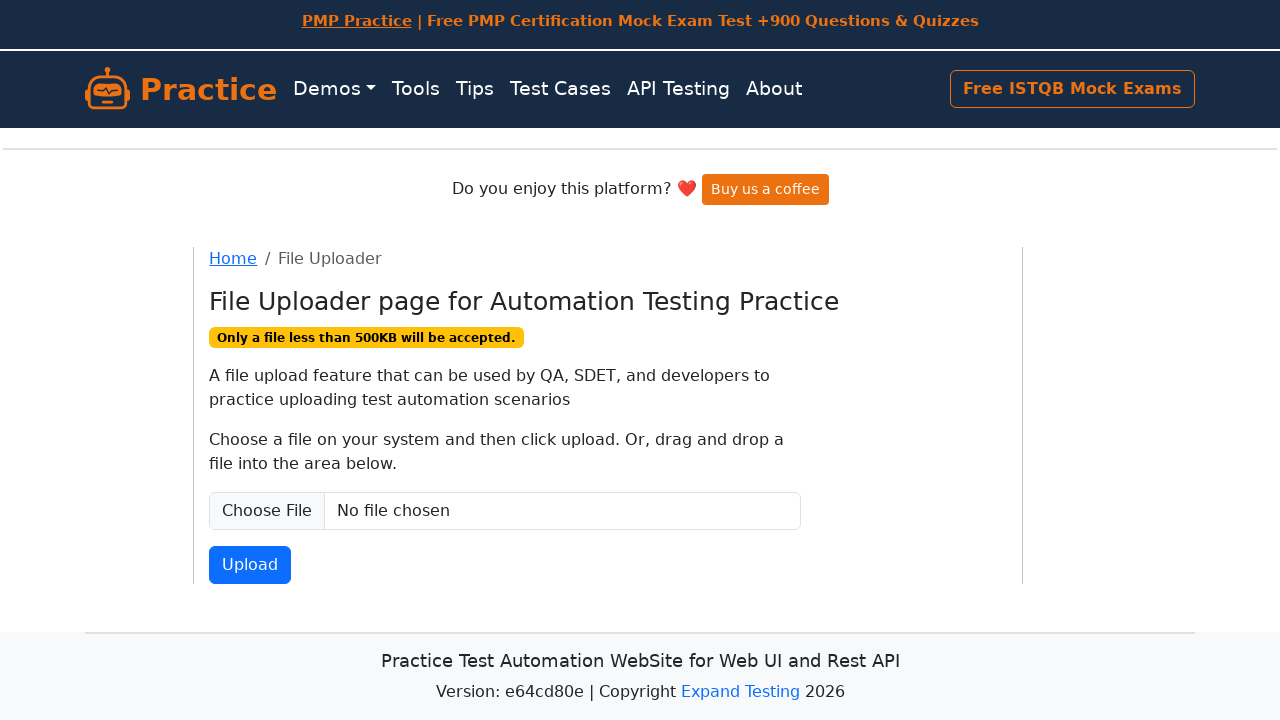

Created temporary test file for upload
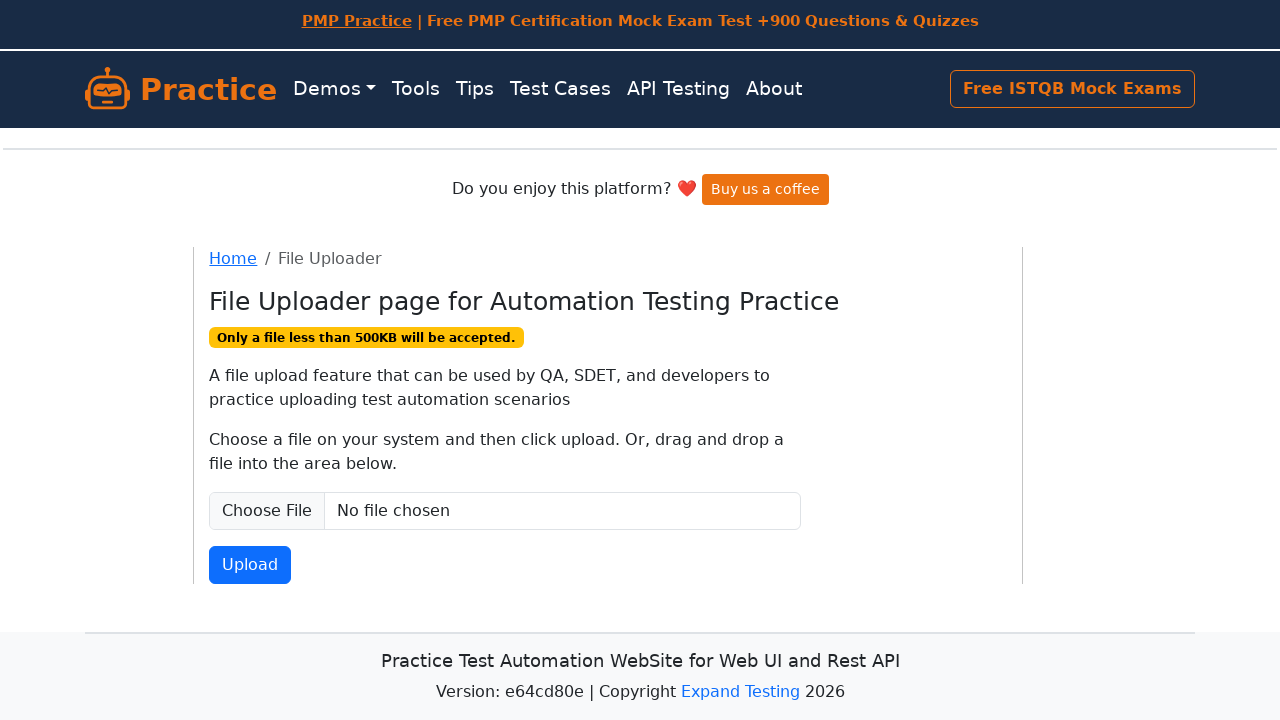

Selected test file for upload
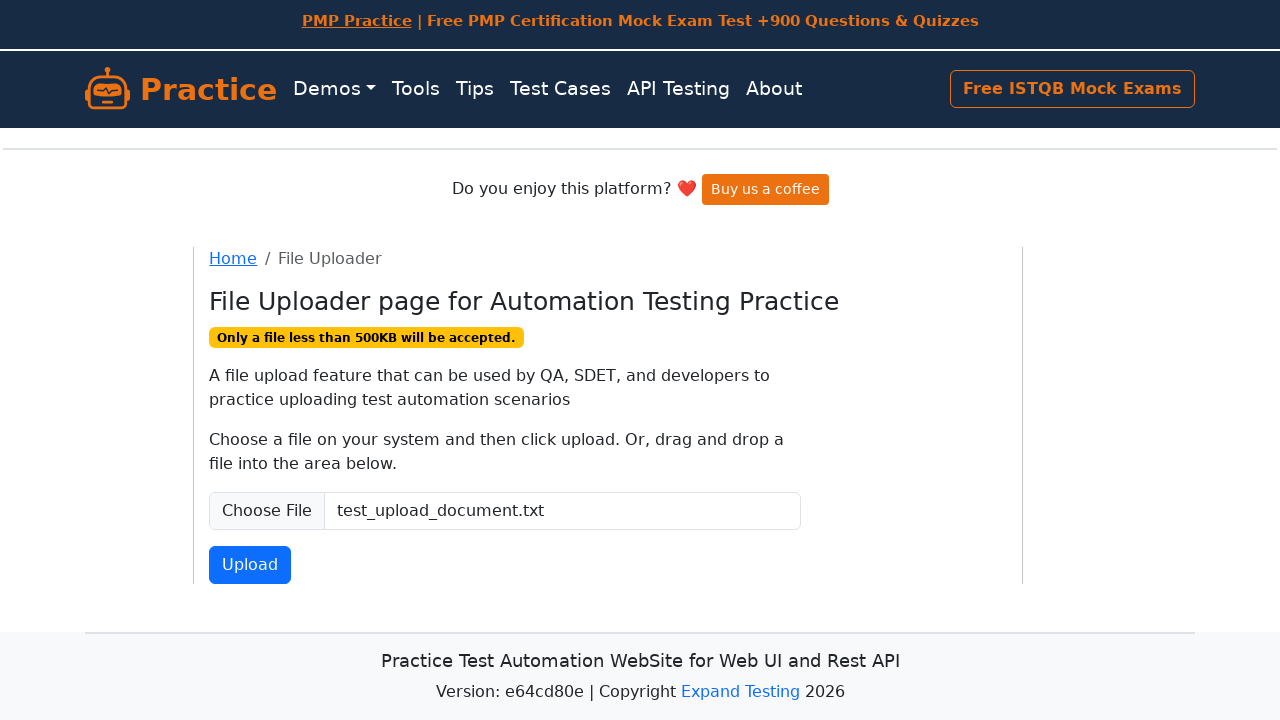

Waited for file upload to be processed
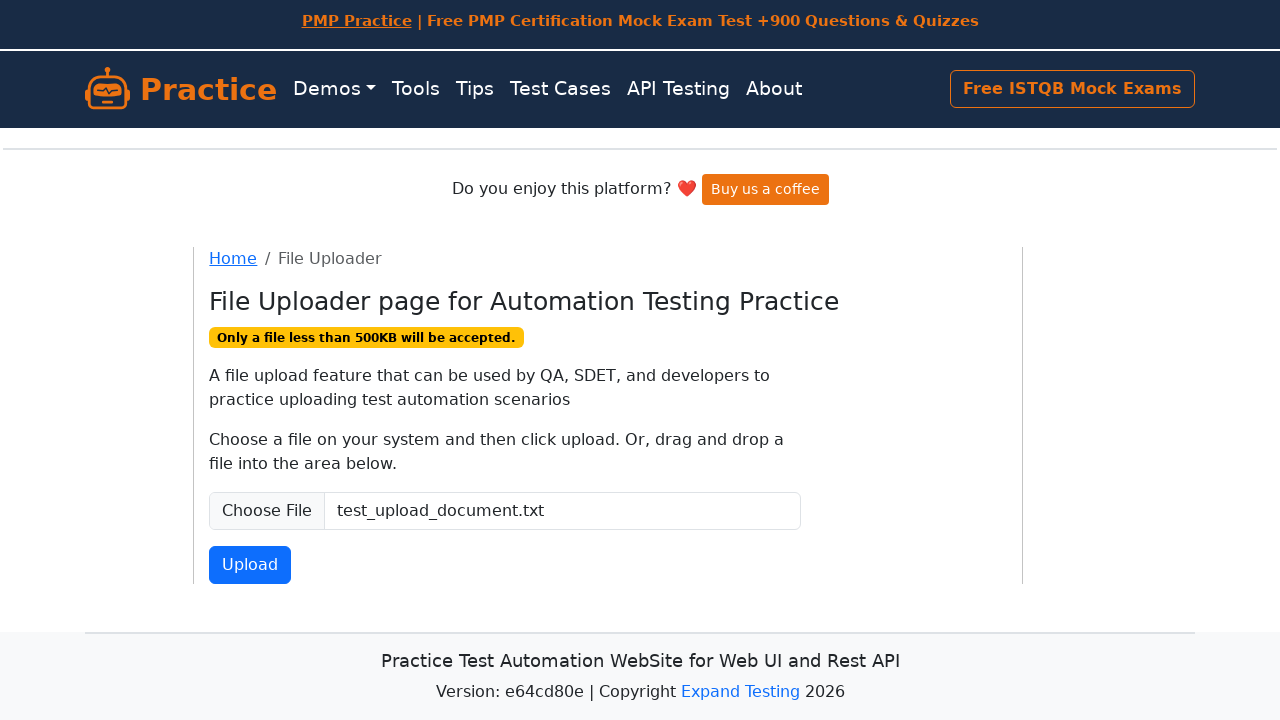

Cleared file selection from input
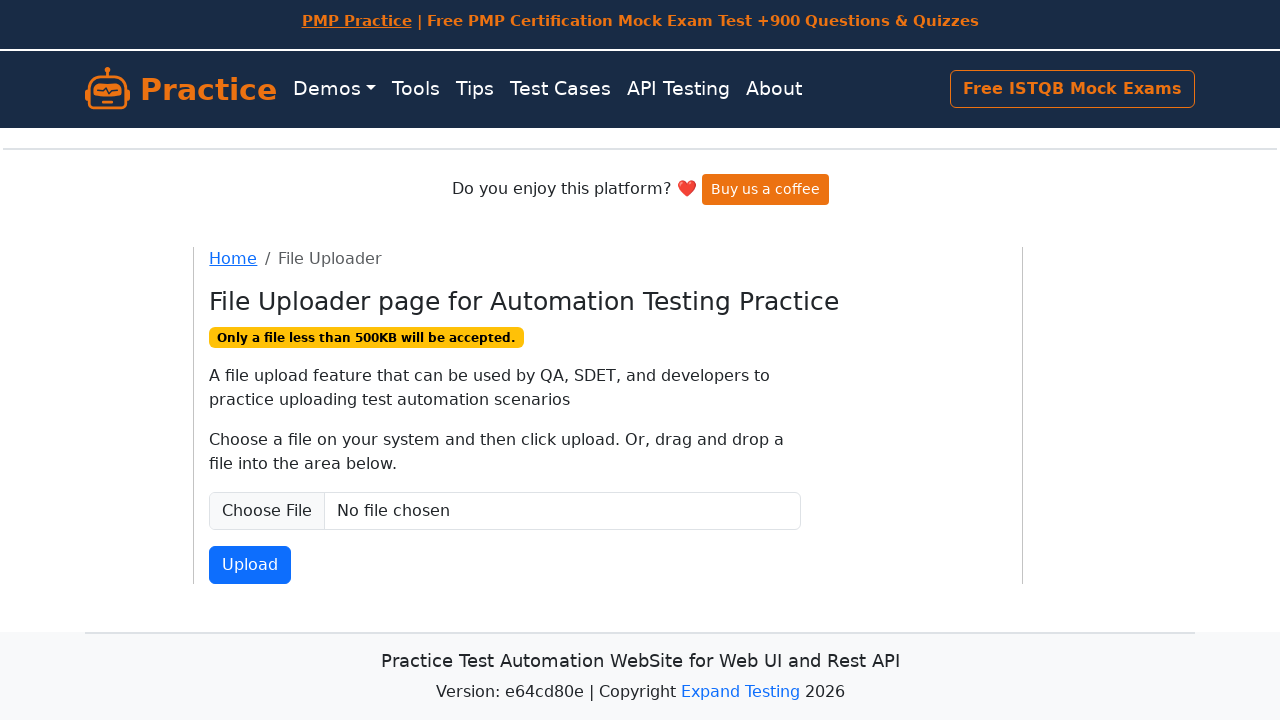

Removed temporary test file
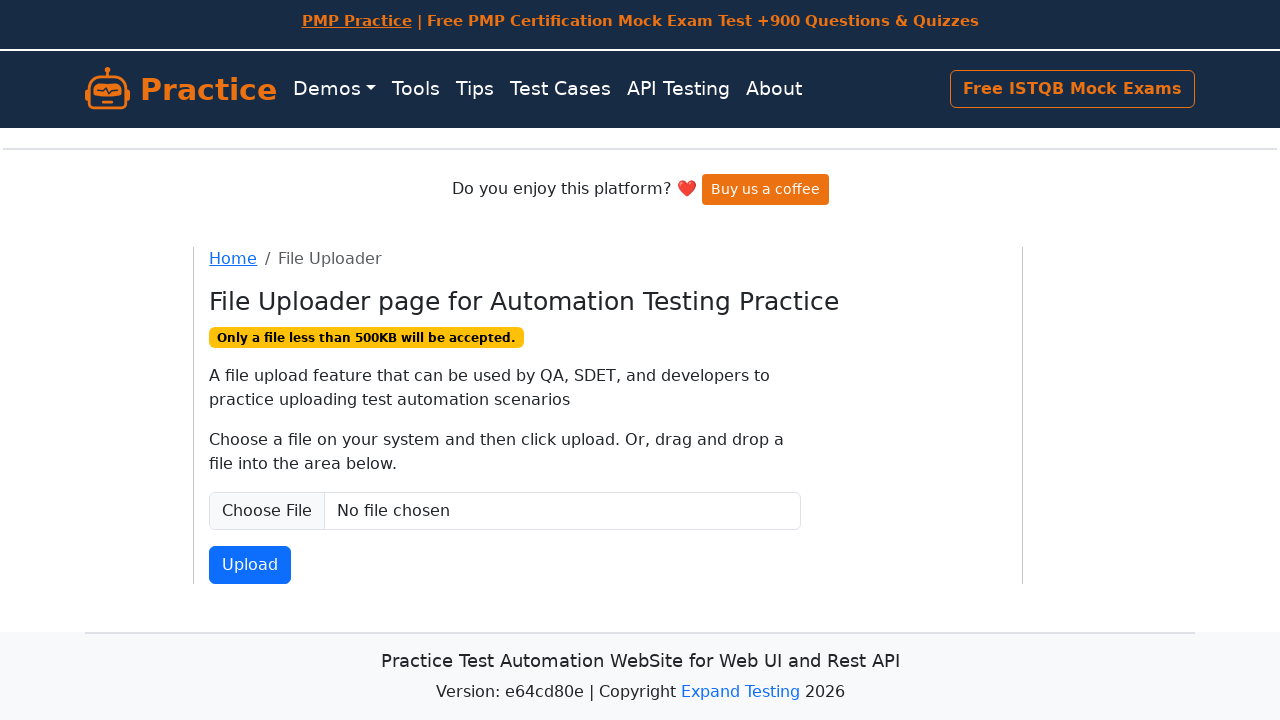

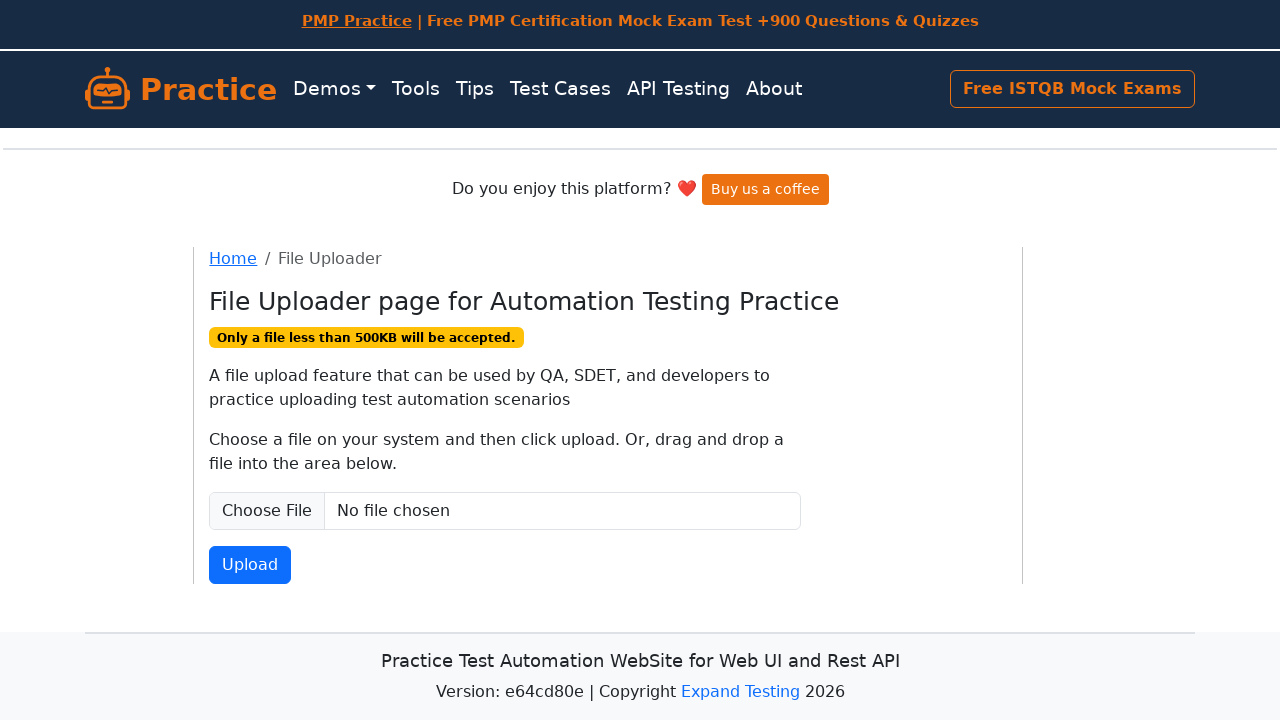